Tests JavaScript prompt alert by clicking the prompt button, entering text into the alert input, and accepting the alert

Starting URL: https://the-internet.herokuapp.com/javascript_alerts

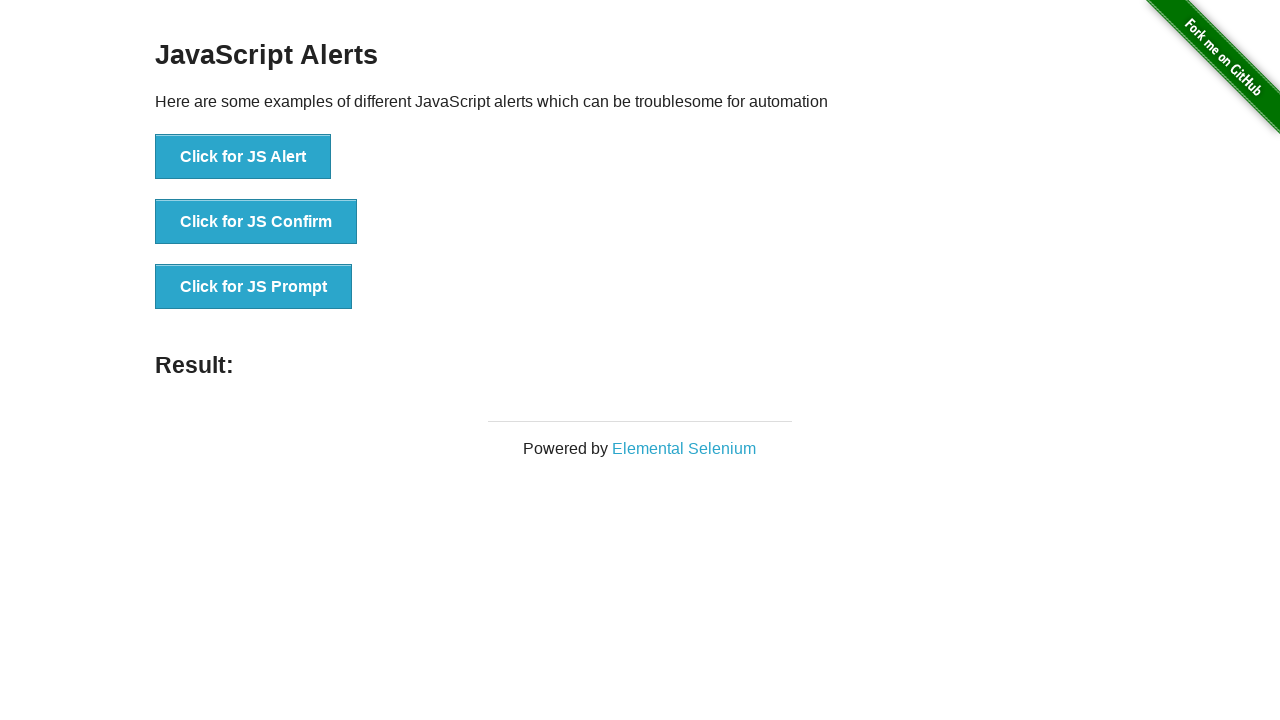

Clicked the JS Prompt button at (254, 287) on xpath=//button[normalize-space()='Click for JS Prompt']
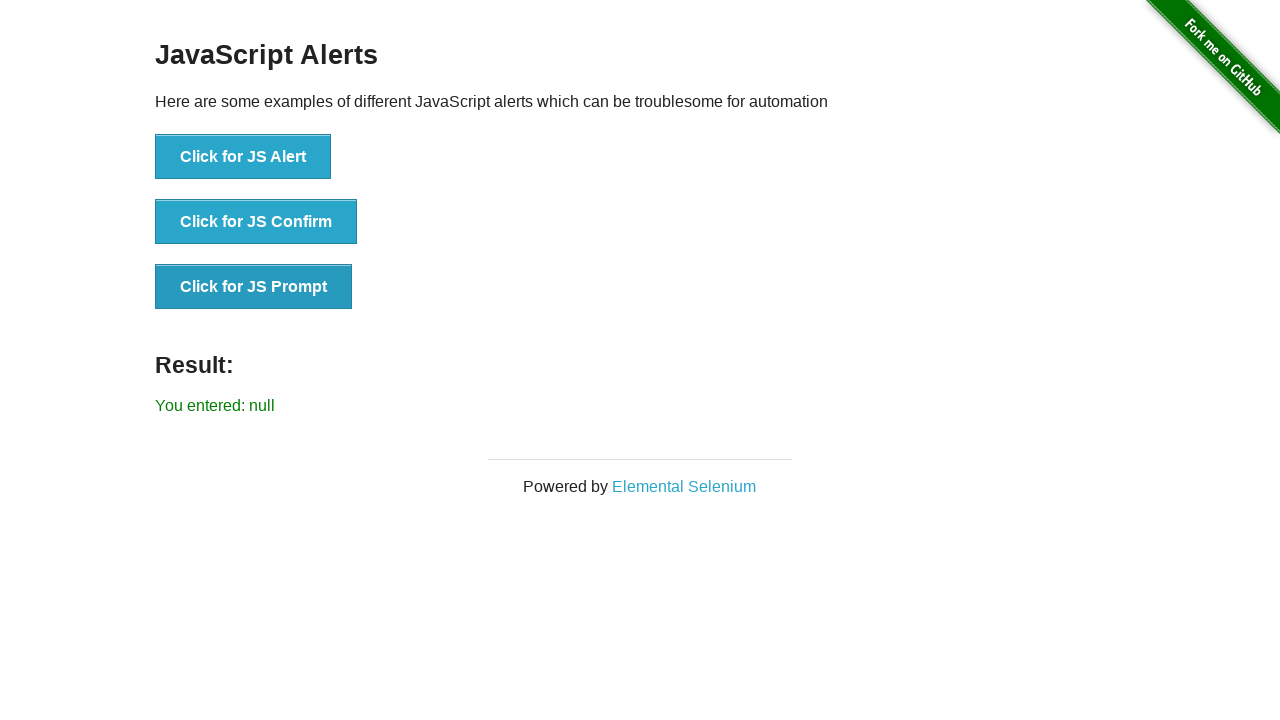

Set up dialog handler to accept prompt with 'Welcome' text
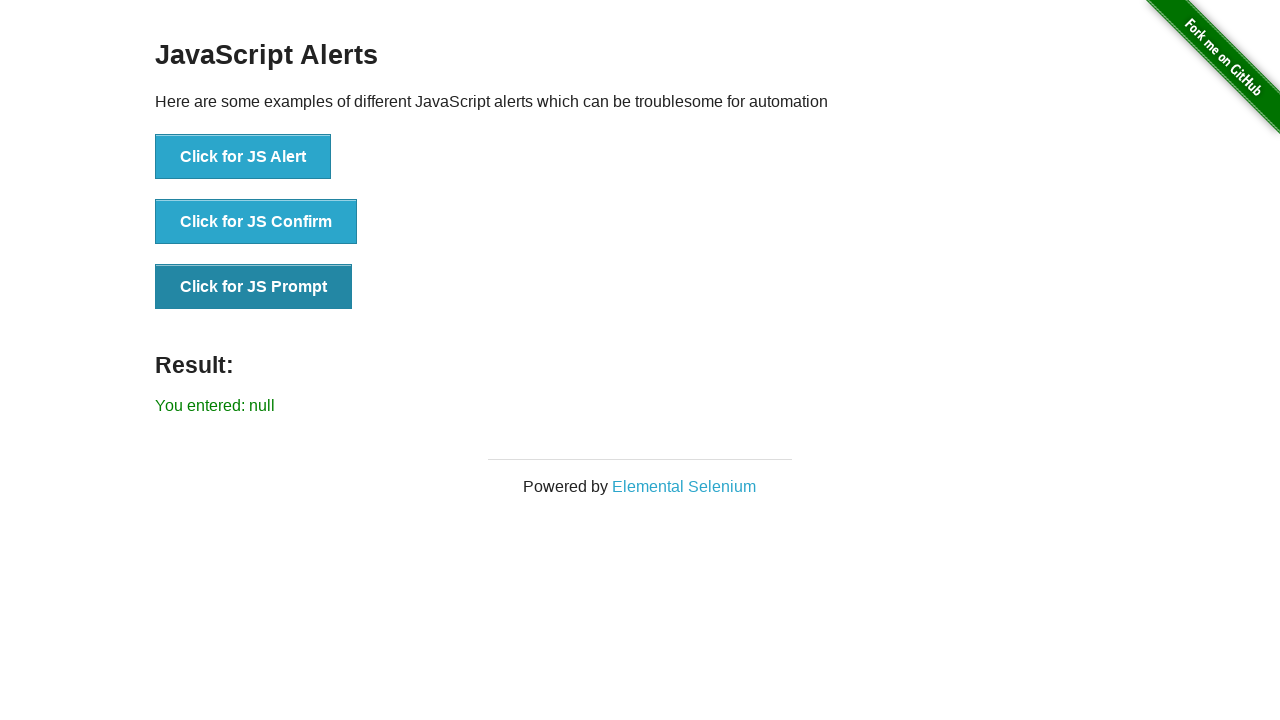

Clicked the JS Prompt button again to trigger dialog with handler active at (254, 287) on xpath=//button[normalize-space()='Click for JS Prompt']
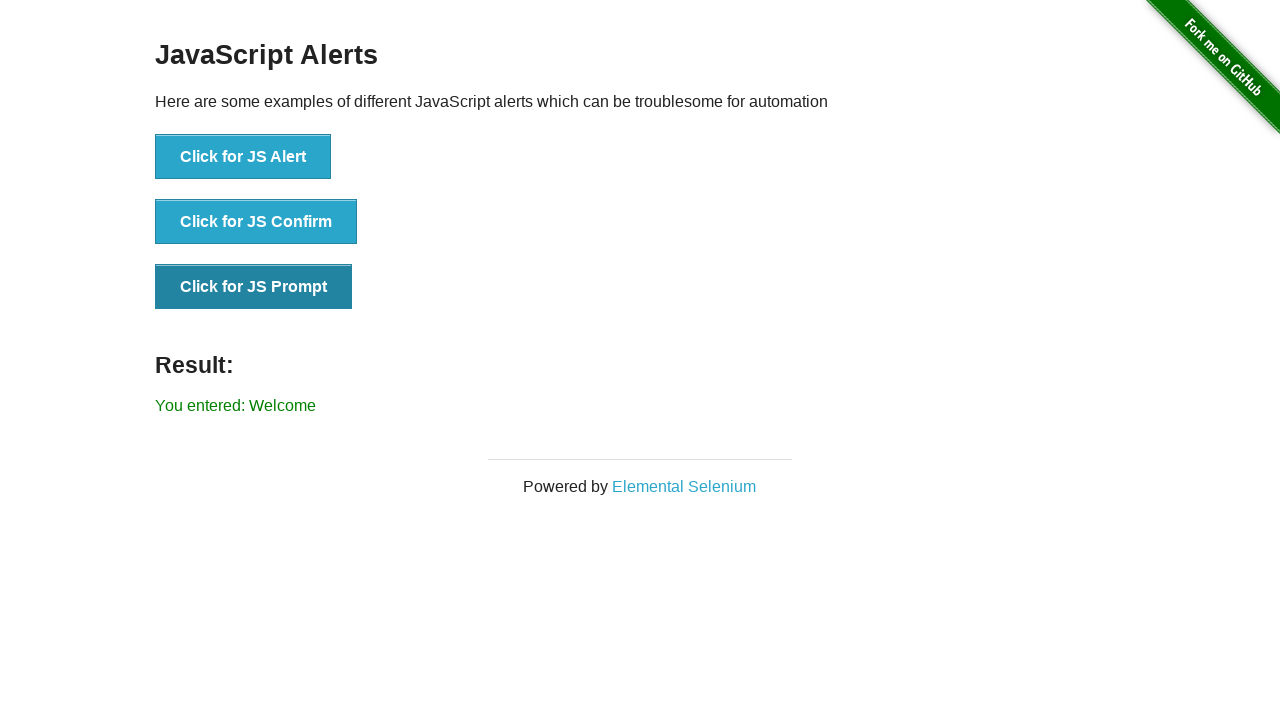

Result element appeared on page
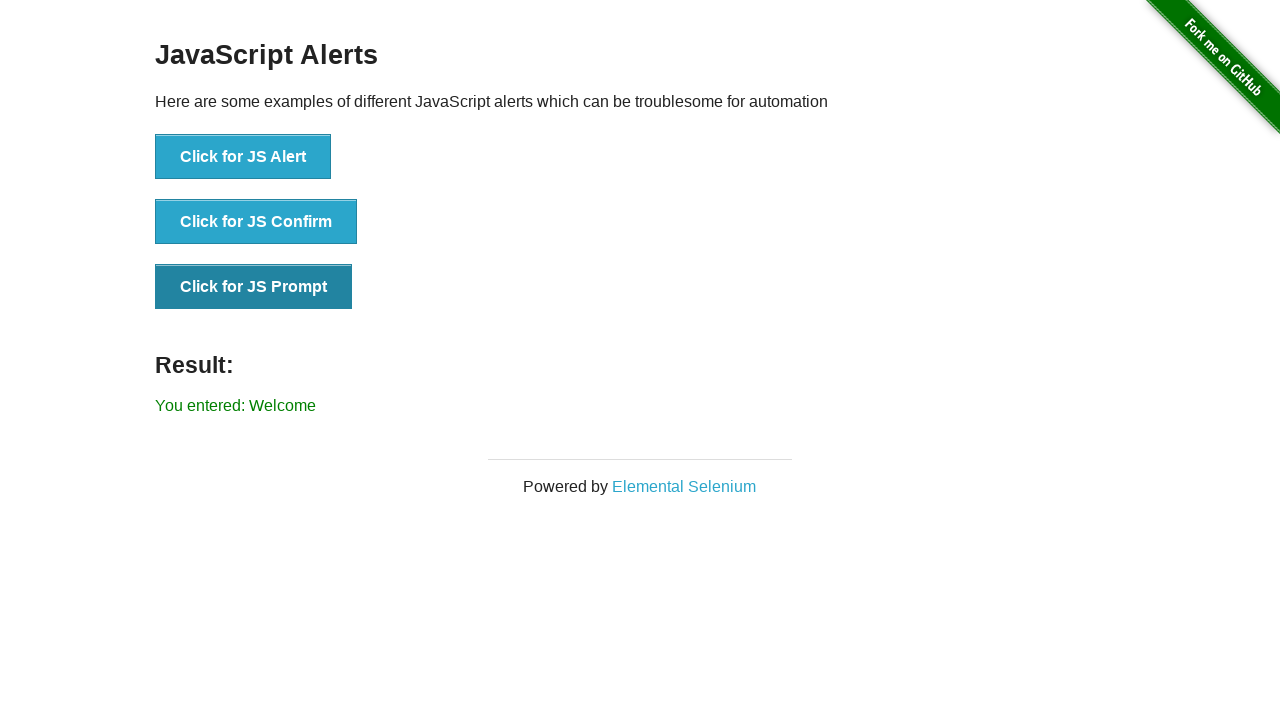

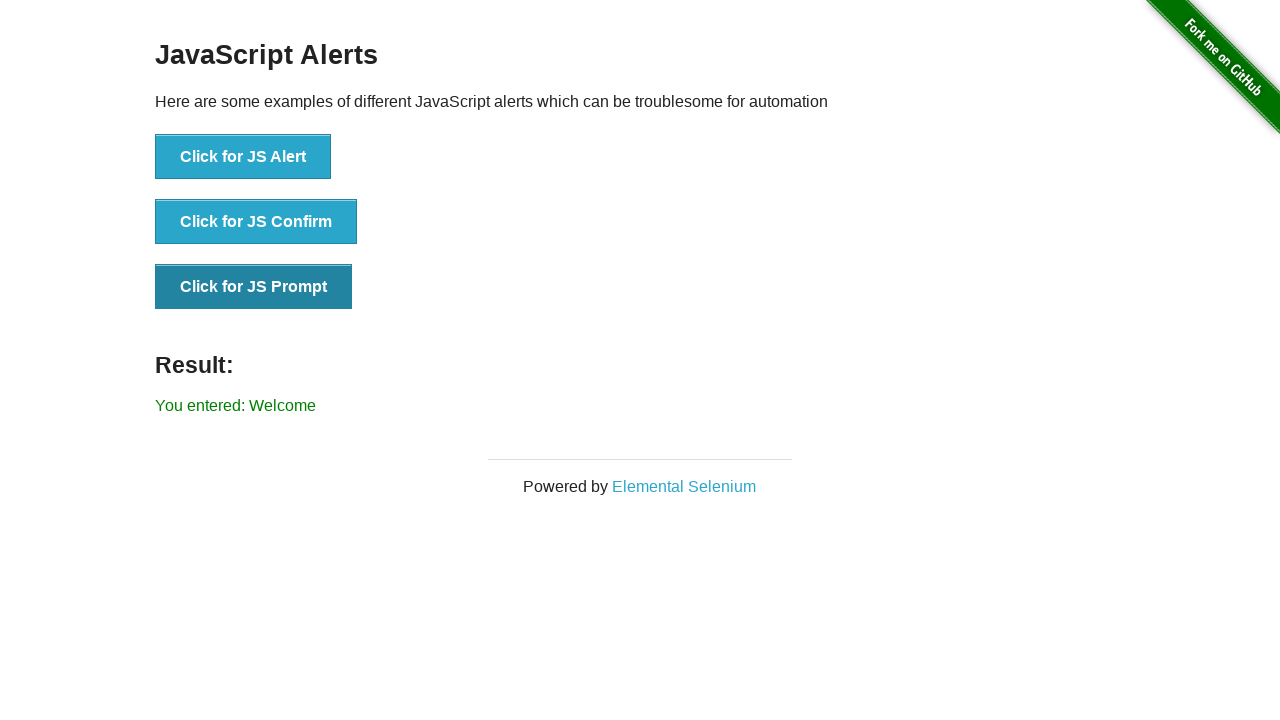